Tests the Selenium homepage by navigating to it, locating the body element to verify page content loads, and maximizing the window.

Starting URL: https://selenium.dev/

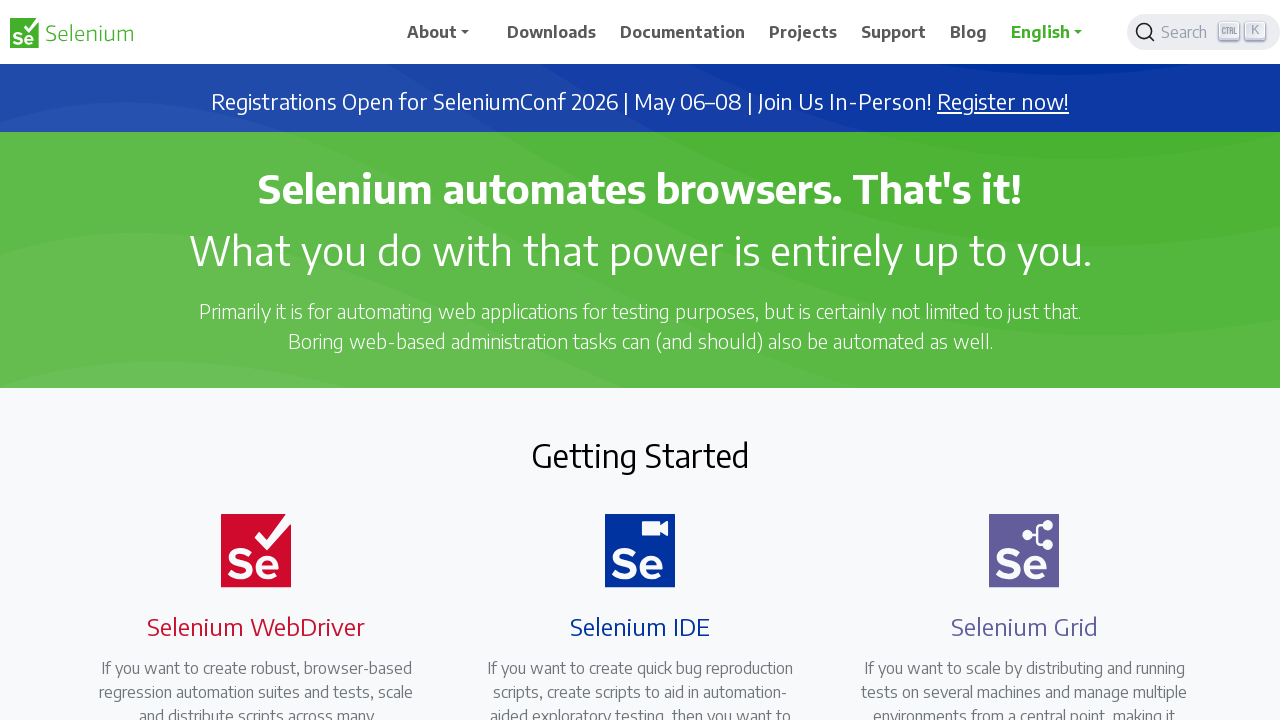

Navigated to Selenium homepage
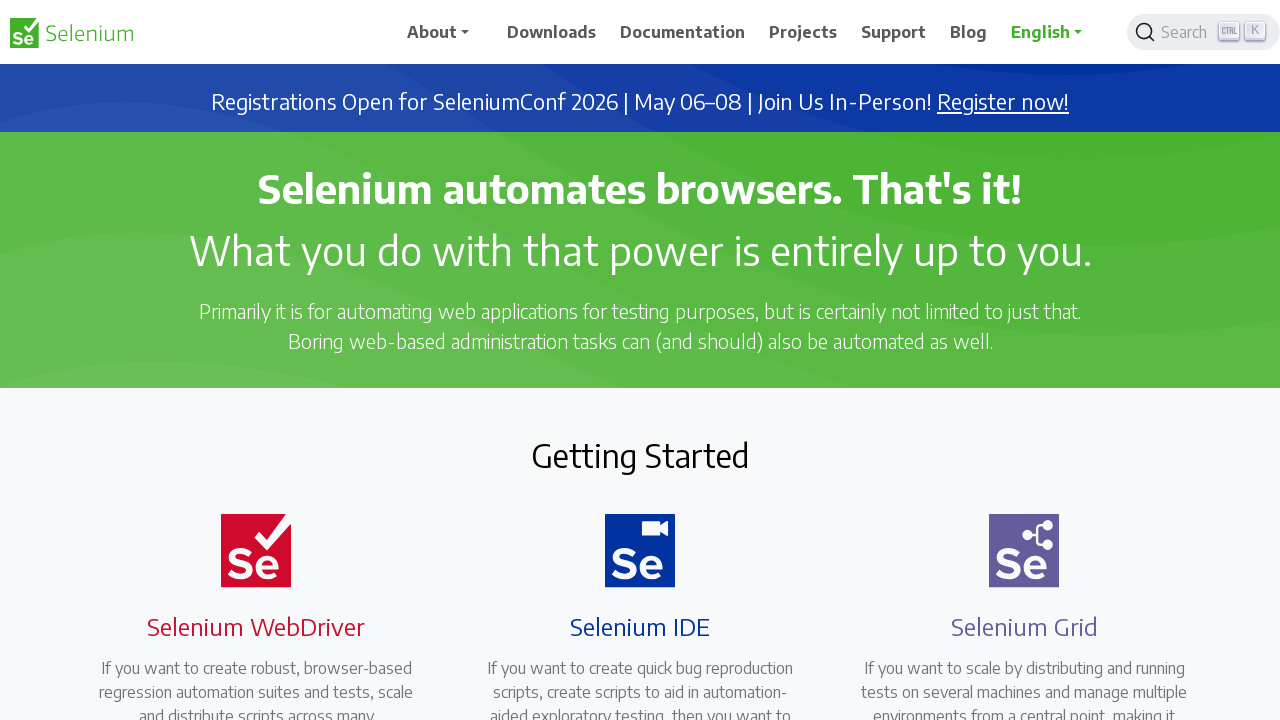

Body element loaded, page content verified
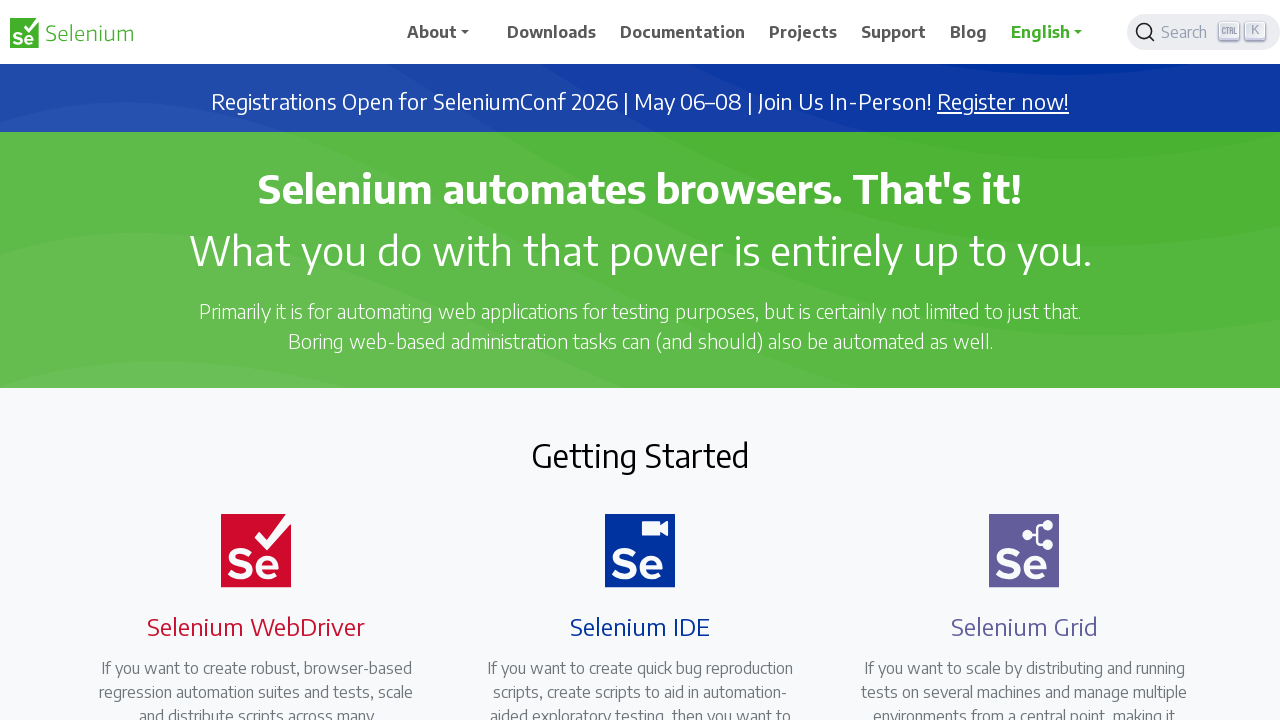

Retrieved body text content to verify page loaded successfully
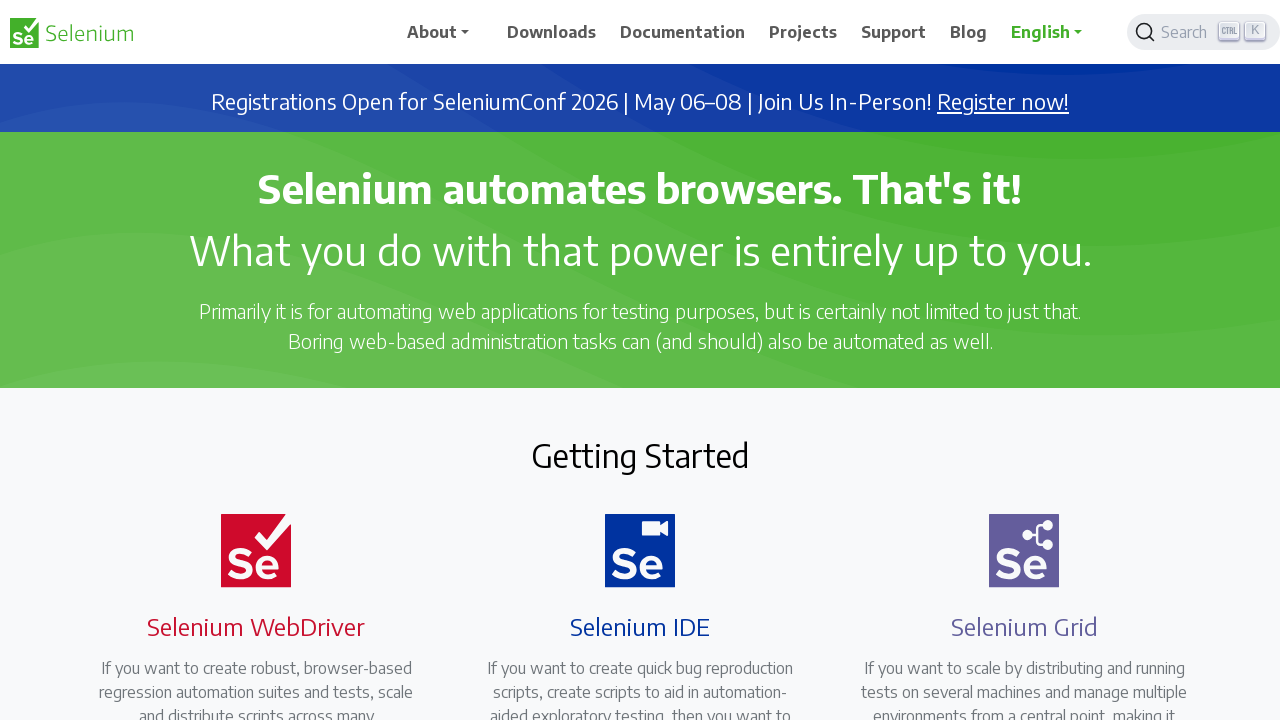

Maximized viewport to 1920x1080
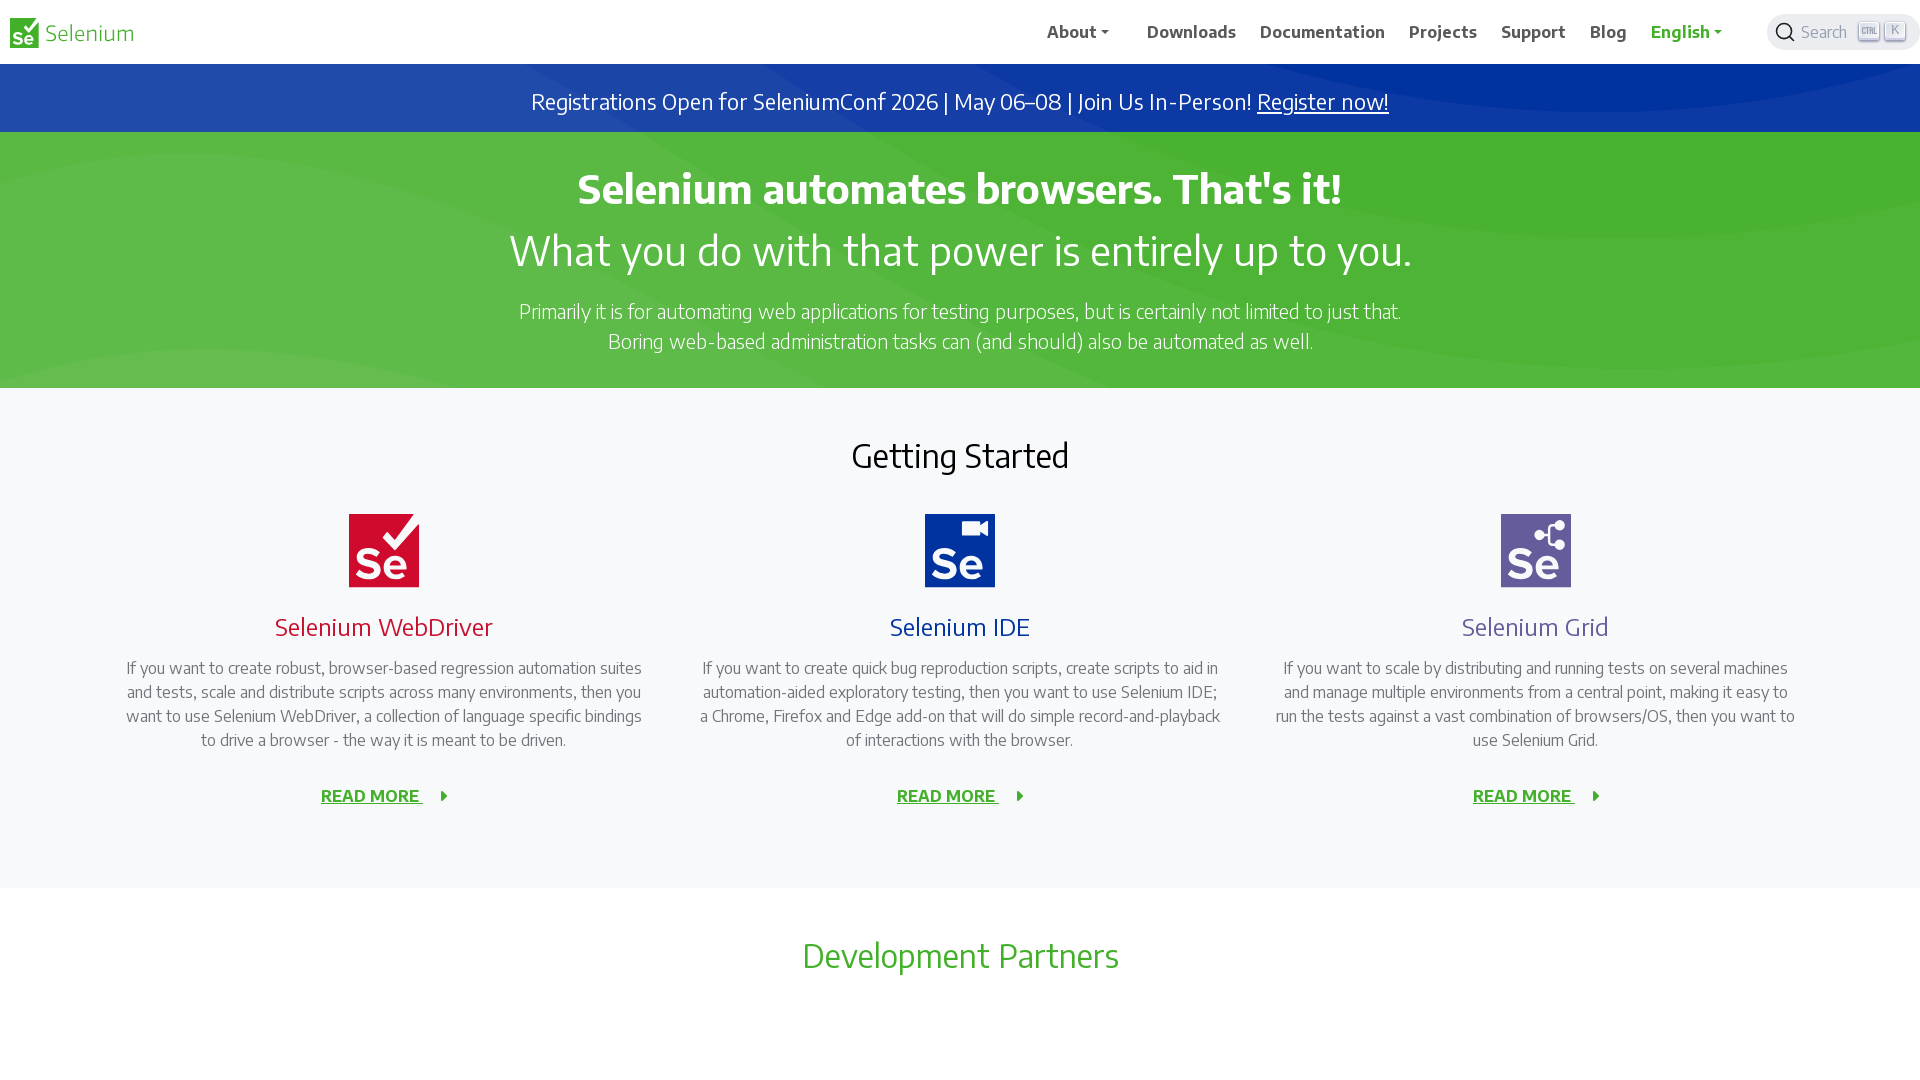

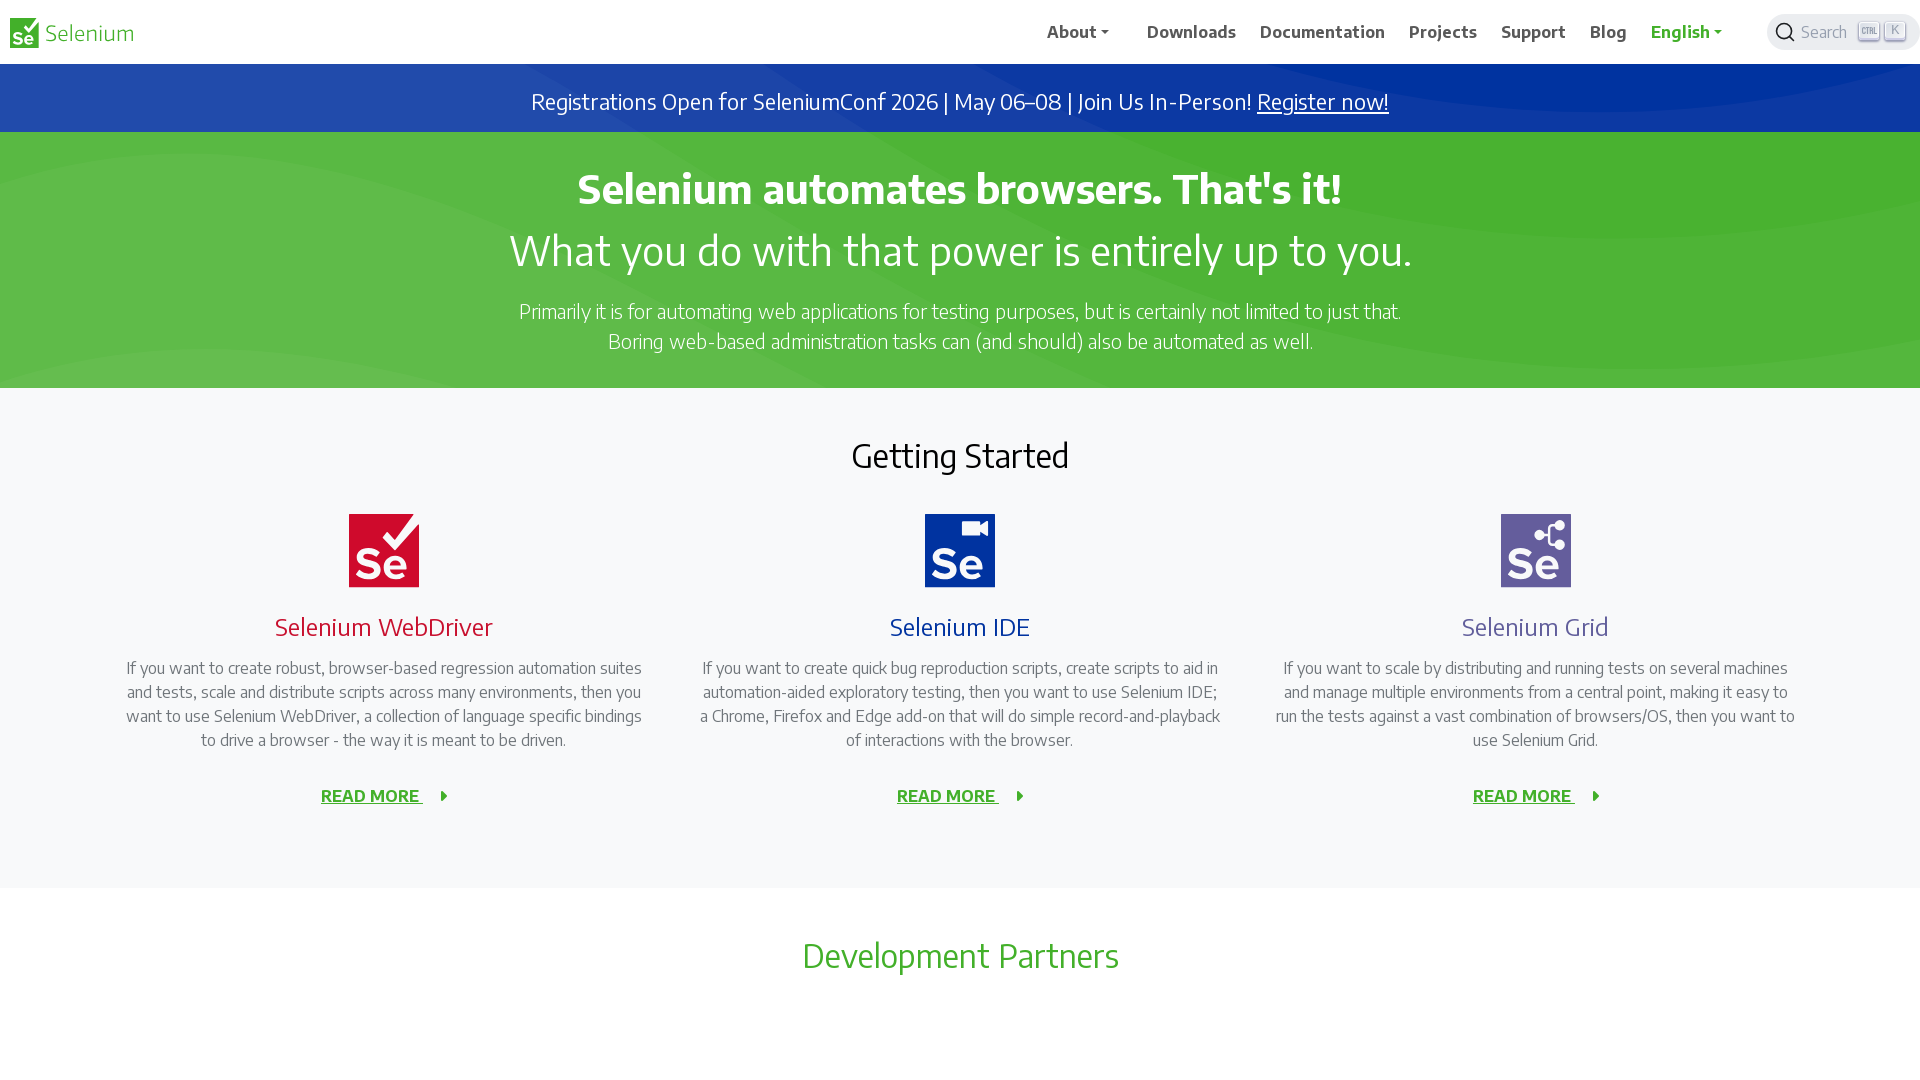